Tests the AngularJS homepage greeting feature by entering a name in the input field and verifying the greeting message displays correctly

Starting URL: https://www.angularjs.org

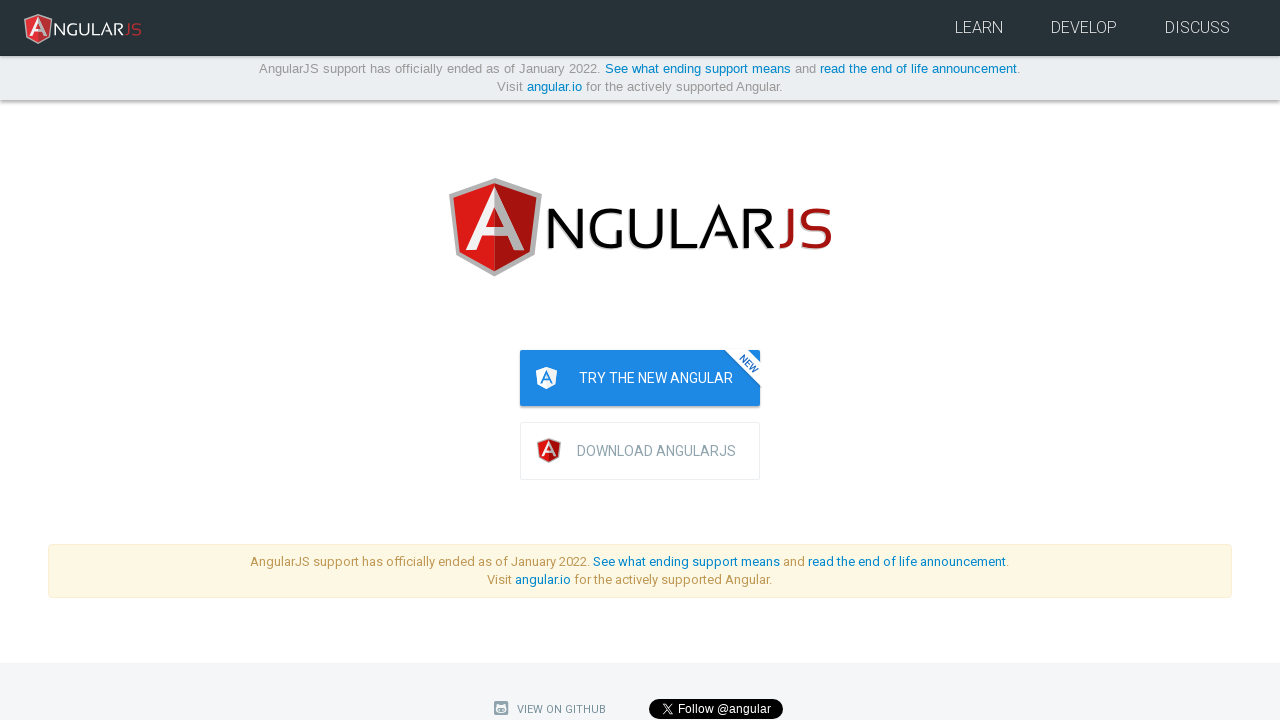

Entered 'Julie' in the name input field on input[ng-model='yourName']
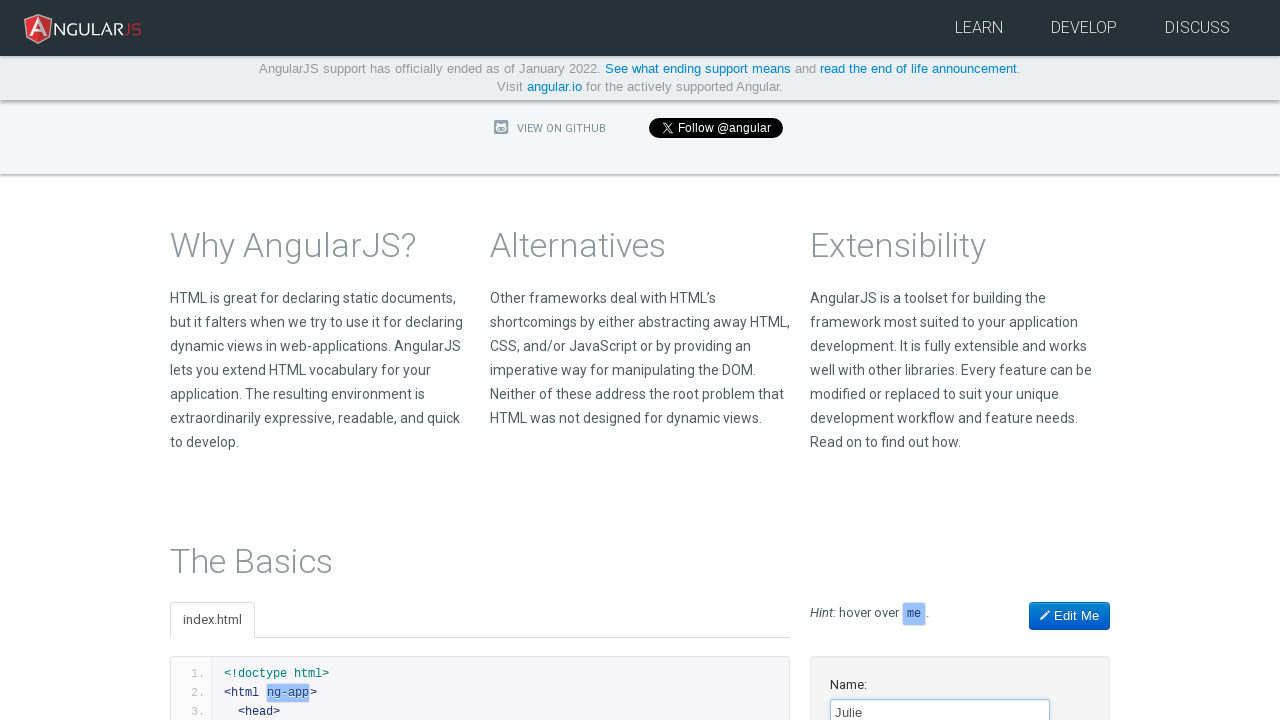

Greeting message 'Hello Julie!' is now visible
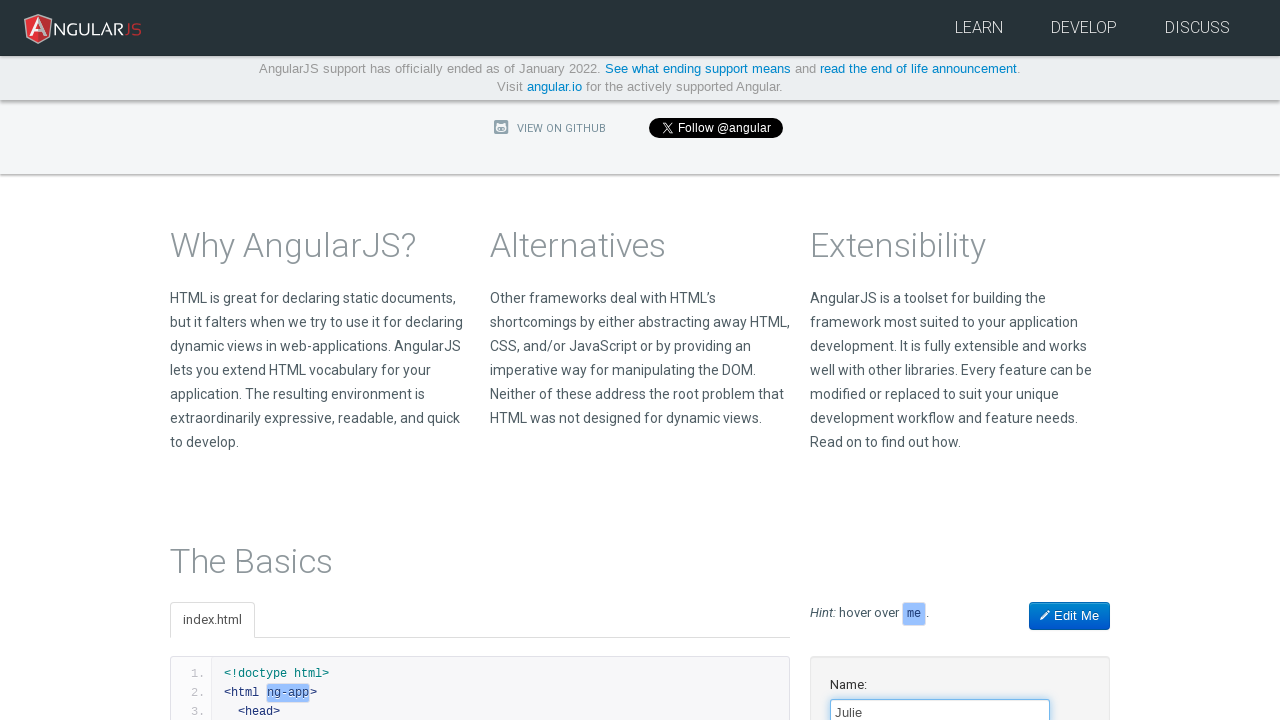

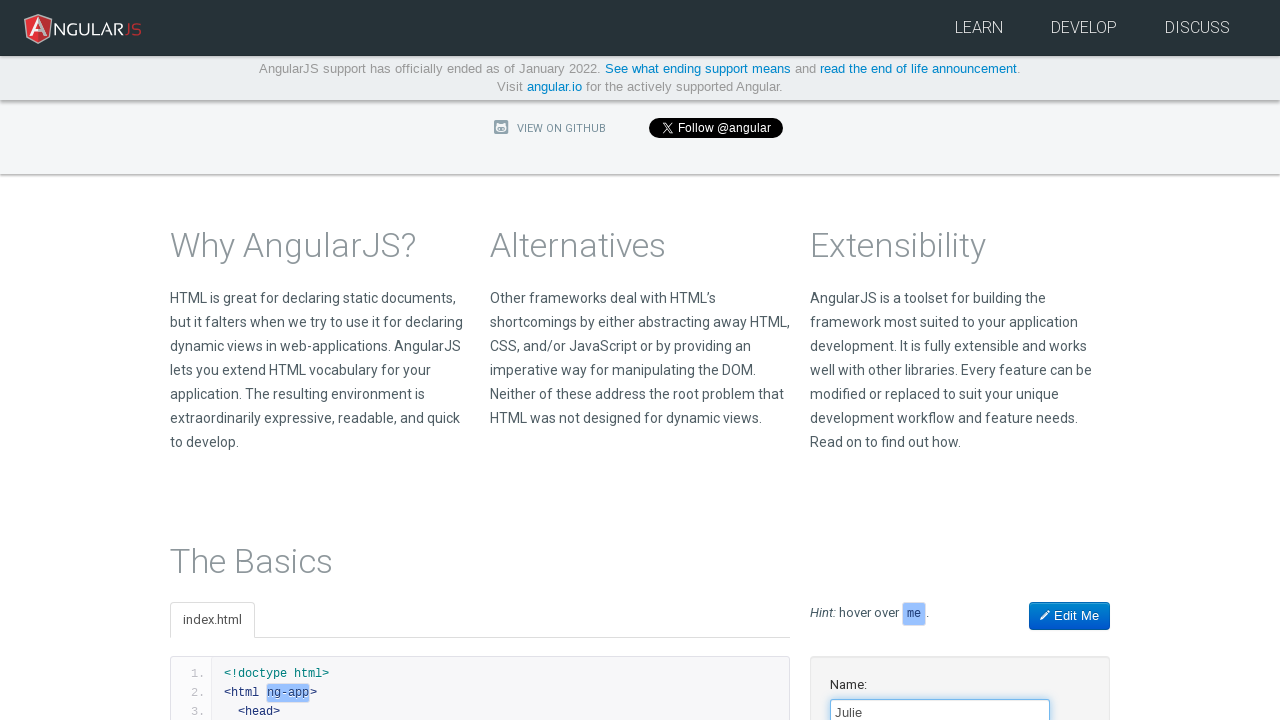